Reads a value from the page, calculates a mathematical formula, enters the result, checks checkbox and radio button, then submits.

Starting URL: http://suninjuly.github.io/math.html

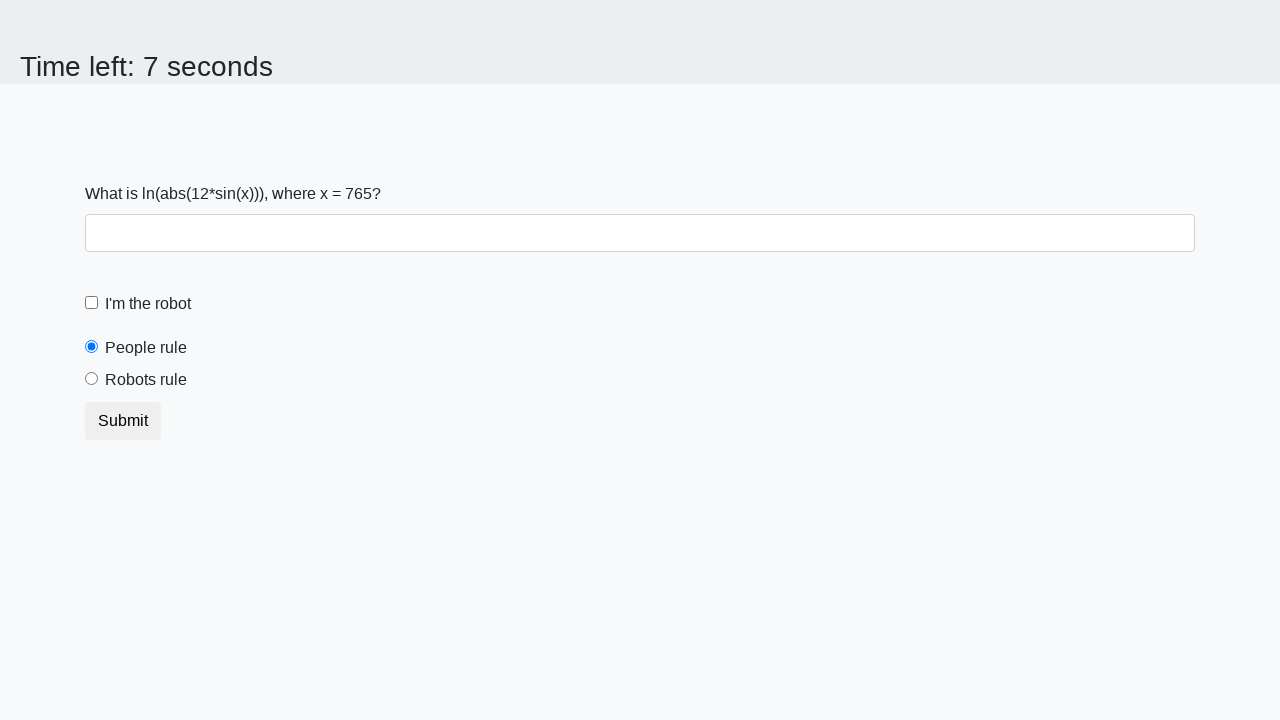

Read x value from page element #input_value
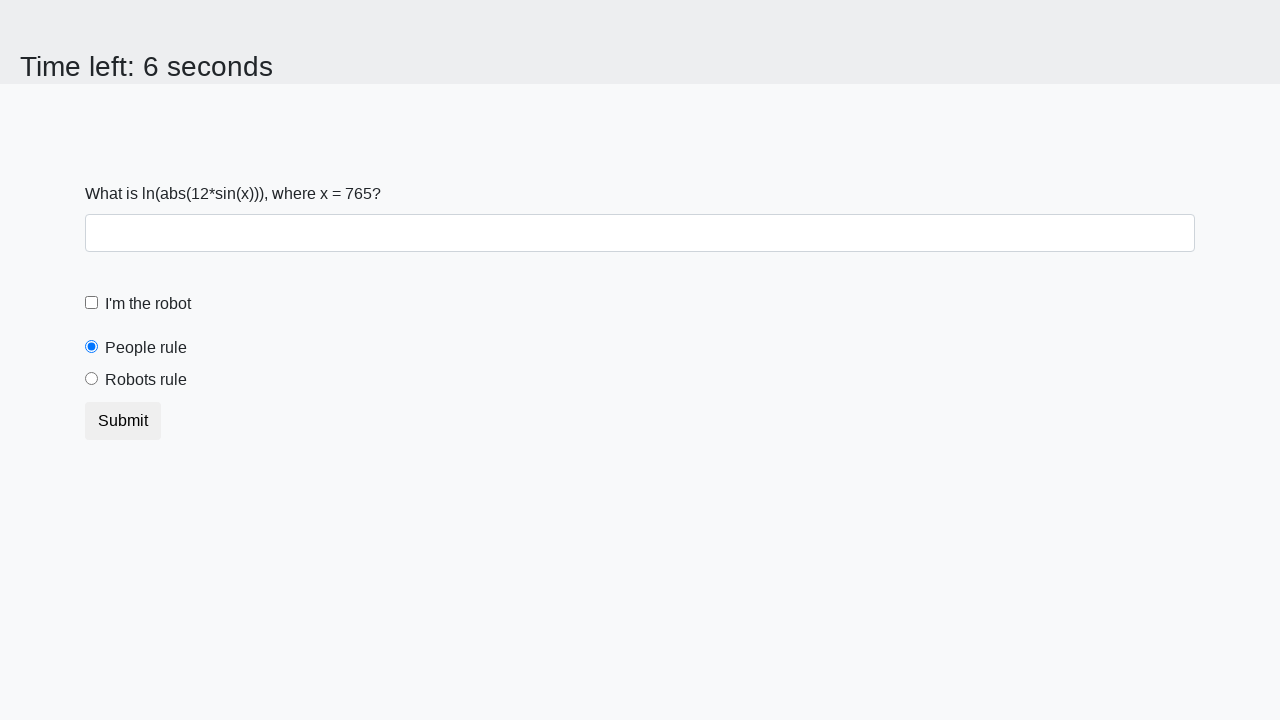

Calculated mathematical formula: y = log(abs(12 * sin(765))) = 2.4846604570332333
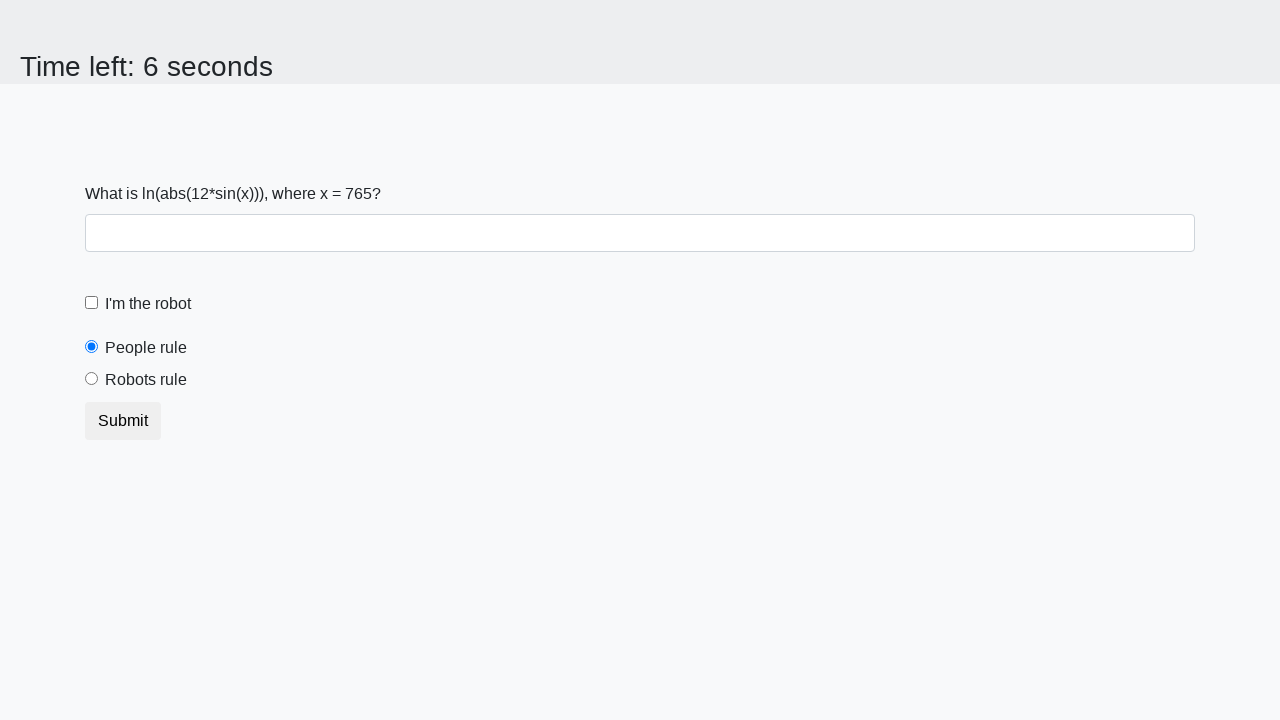

Filled answer field with calculated value: 2.4846604570332333 on #answer
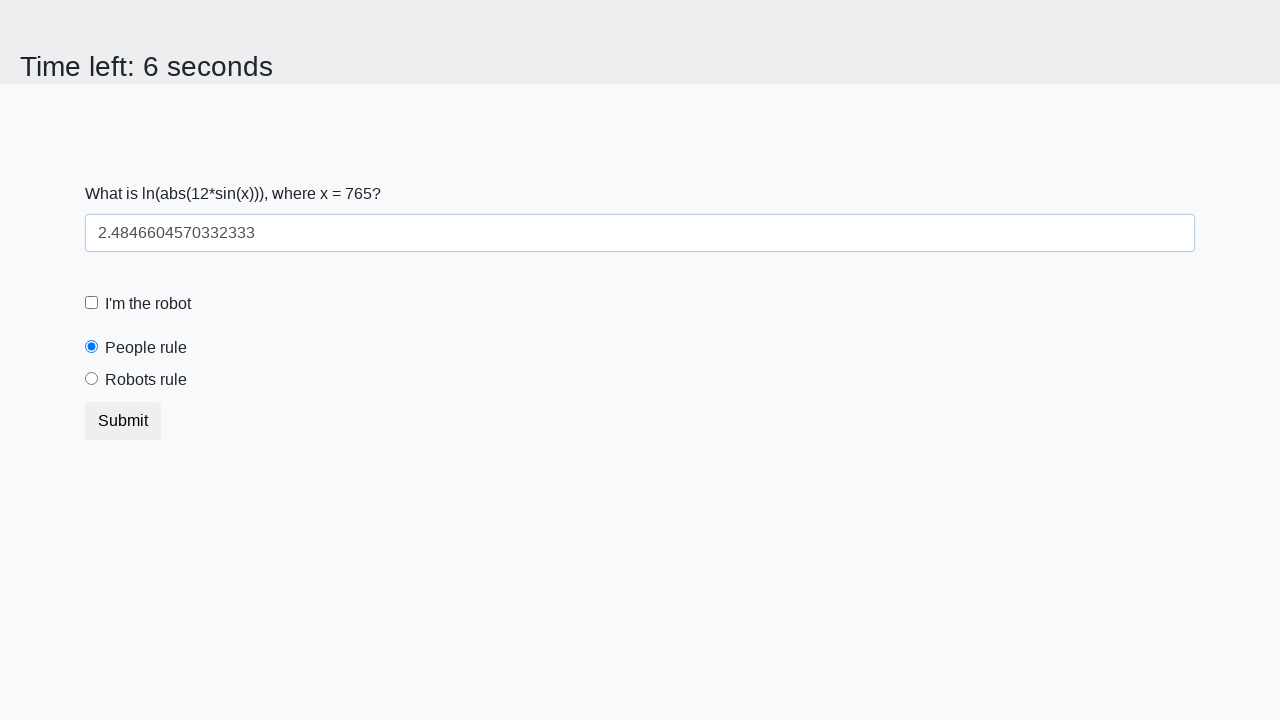

Checked the robot checkbox (#robotCheckbox) at (92, 303) on #robotCheckbox
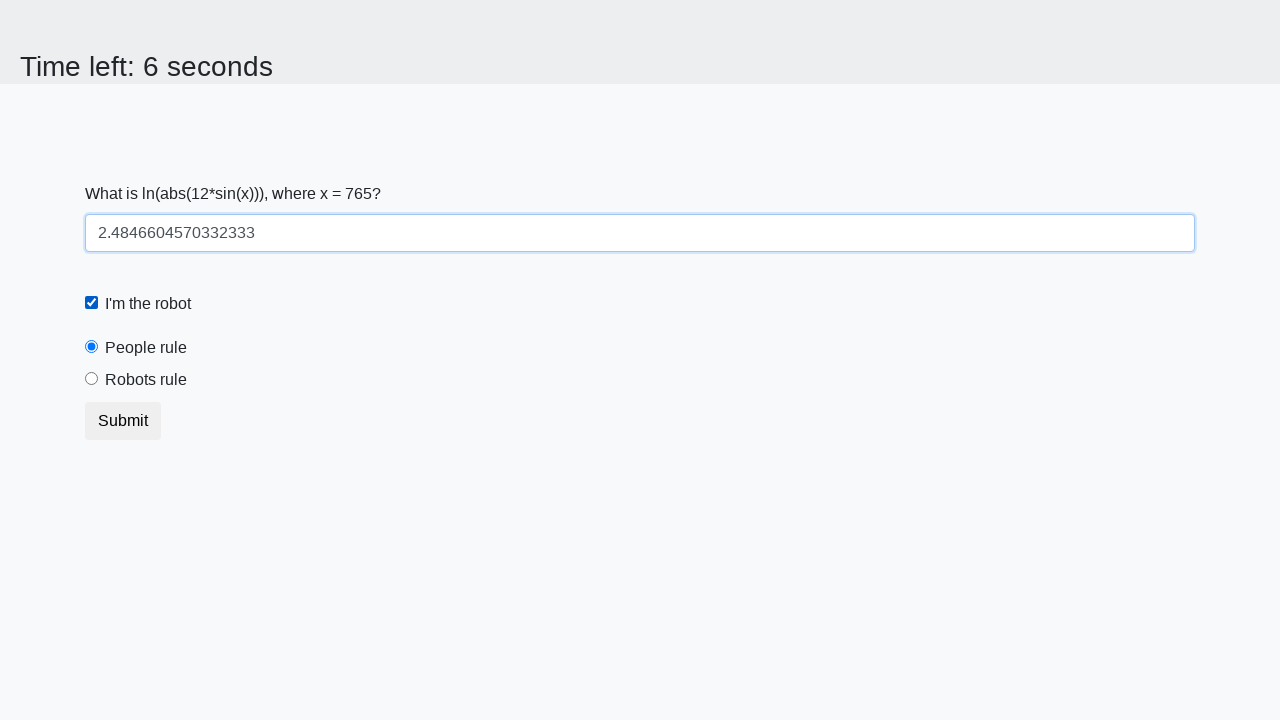

Selected the robot radio button (#robotsRule) at (92, 379) on #robotsRule
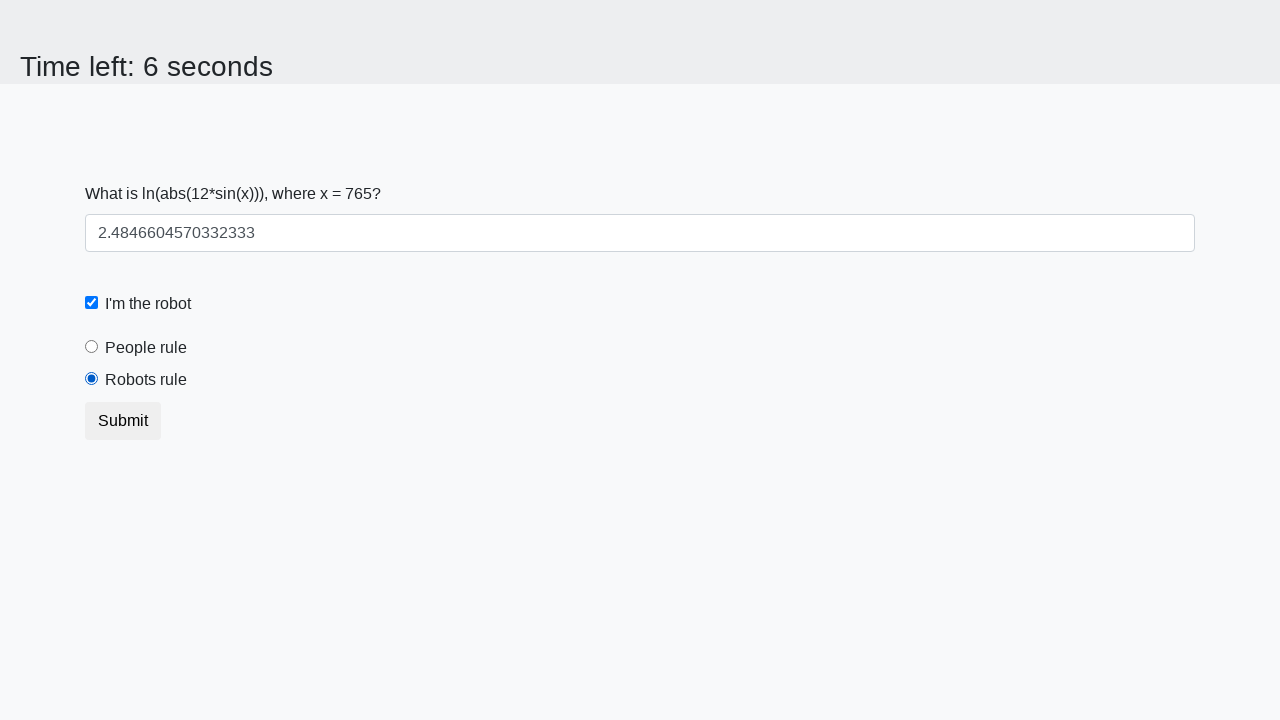

Clicked submit button (.btn.btn-default) at (123, 421) on .btn.btn-default
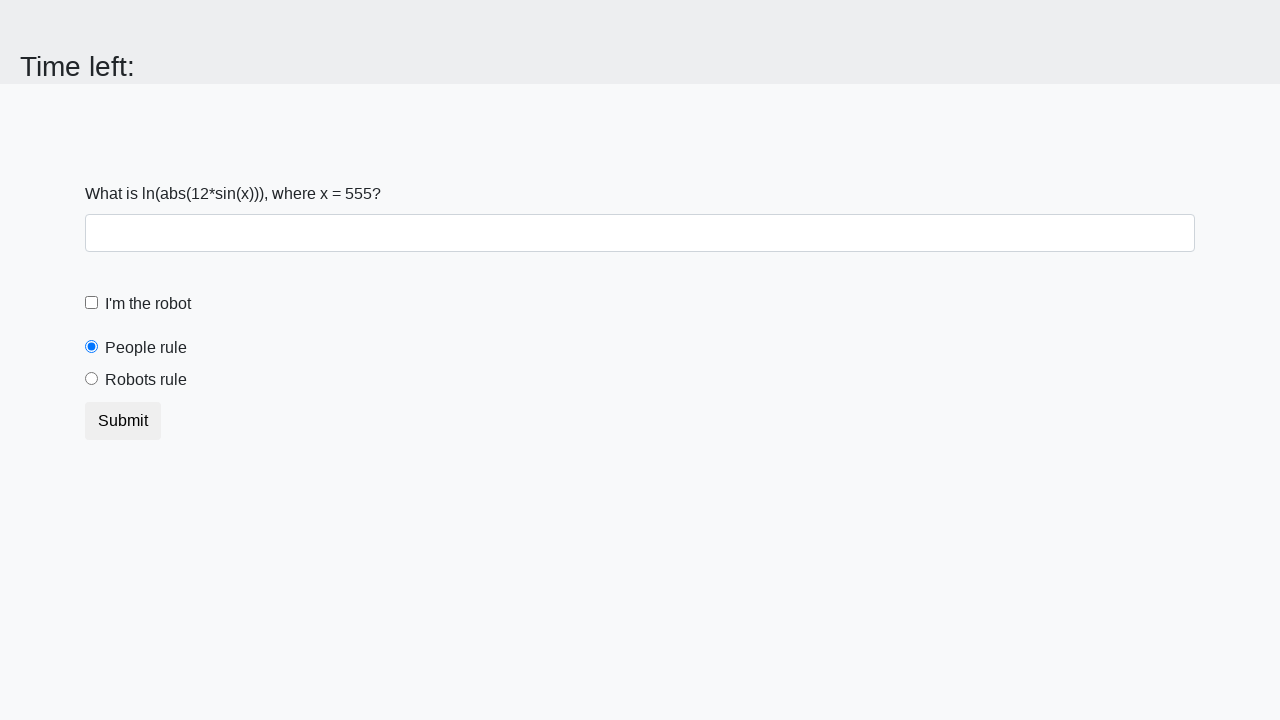

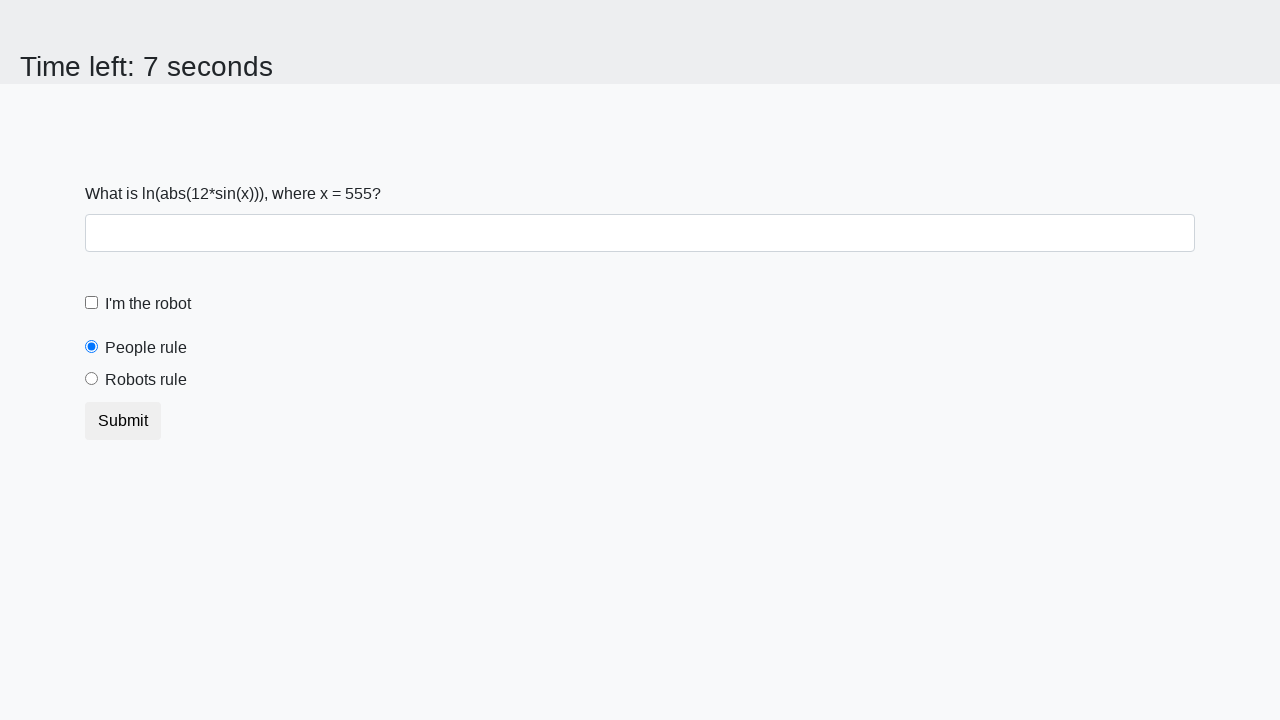